Tests small modal dialog by clicking the button to open it and verifying the modal content is displayed correctly

Starting URL: https://demoqa.com/modal-dialogs

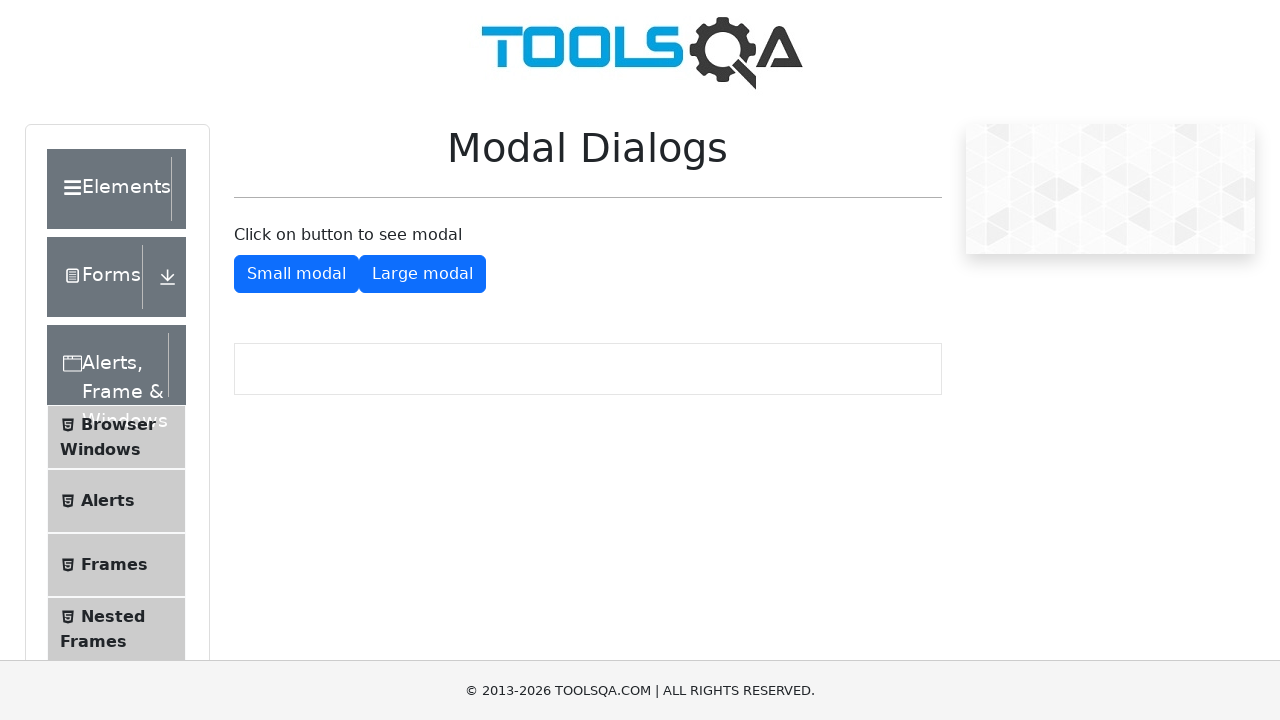

Clicked button to open small modal dialog at (296, 274) on #showSmallModal
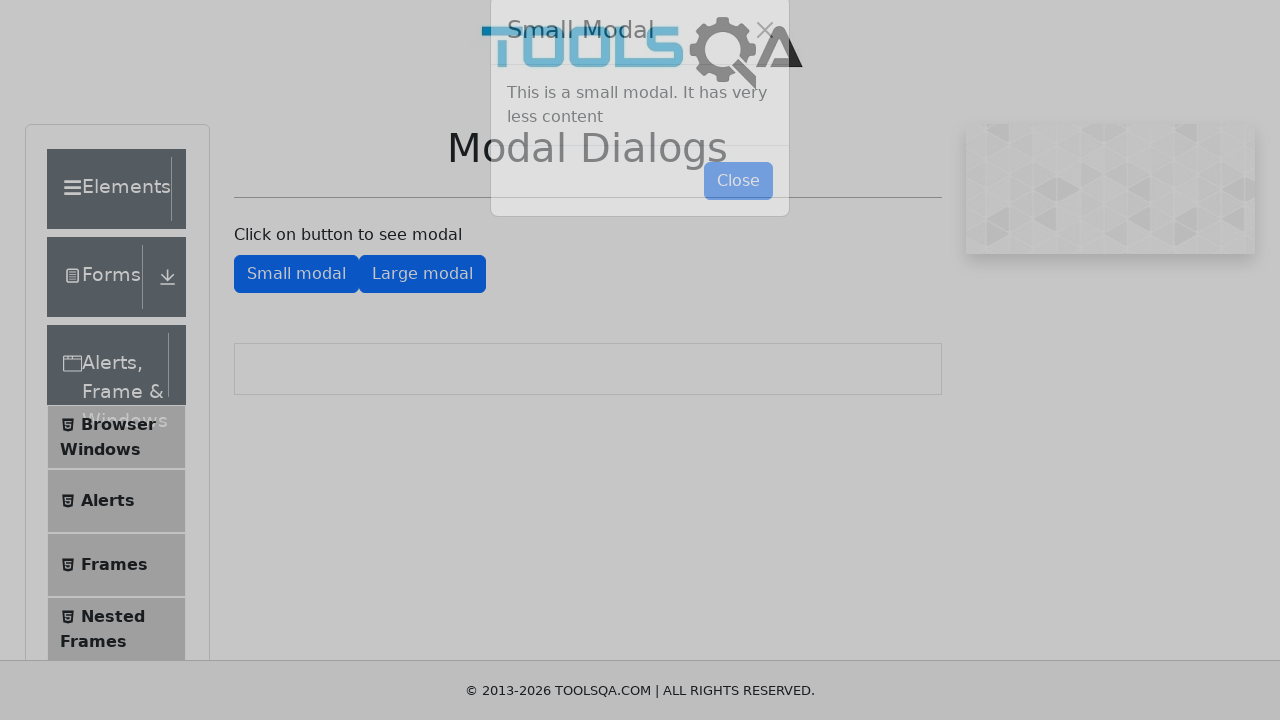

Small modal dialog loaded and became visible
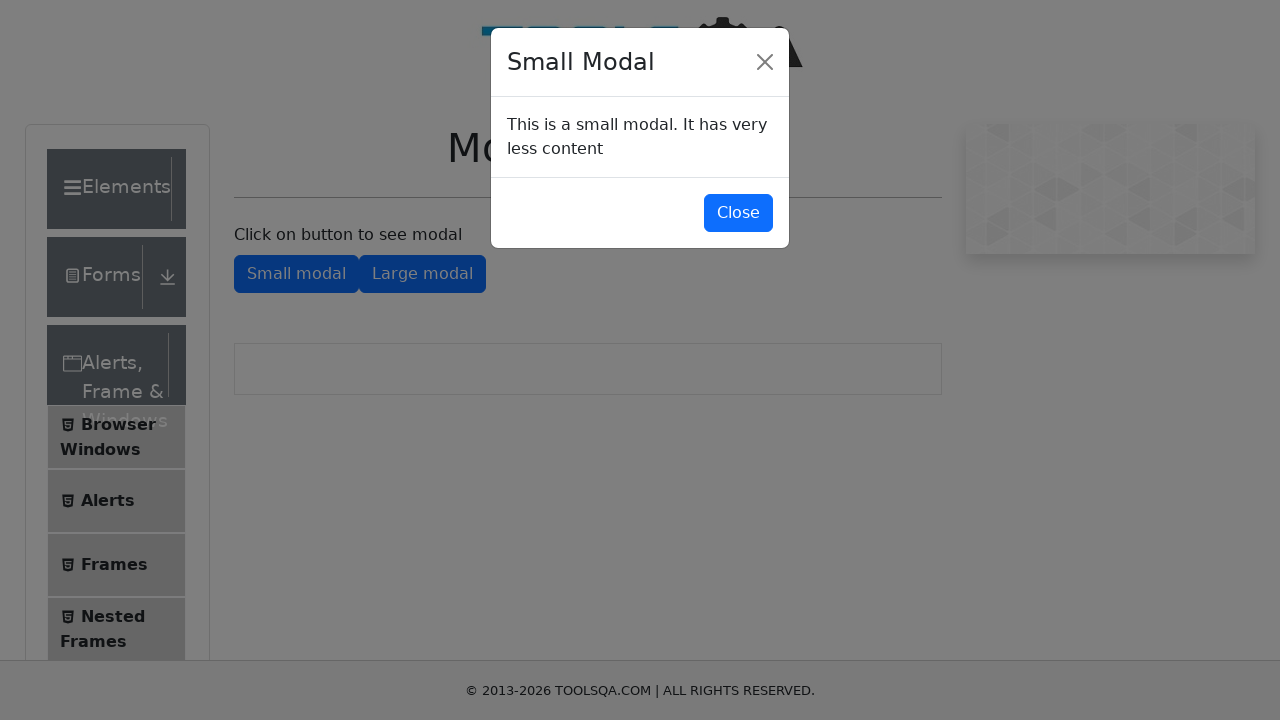

Located small modal element
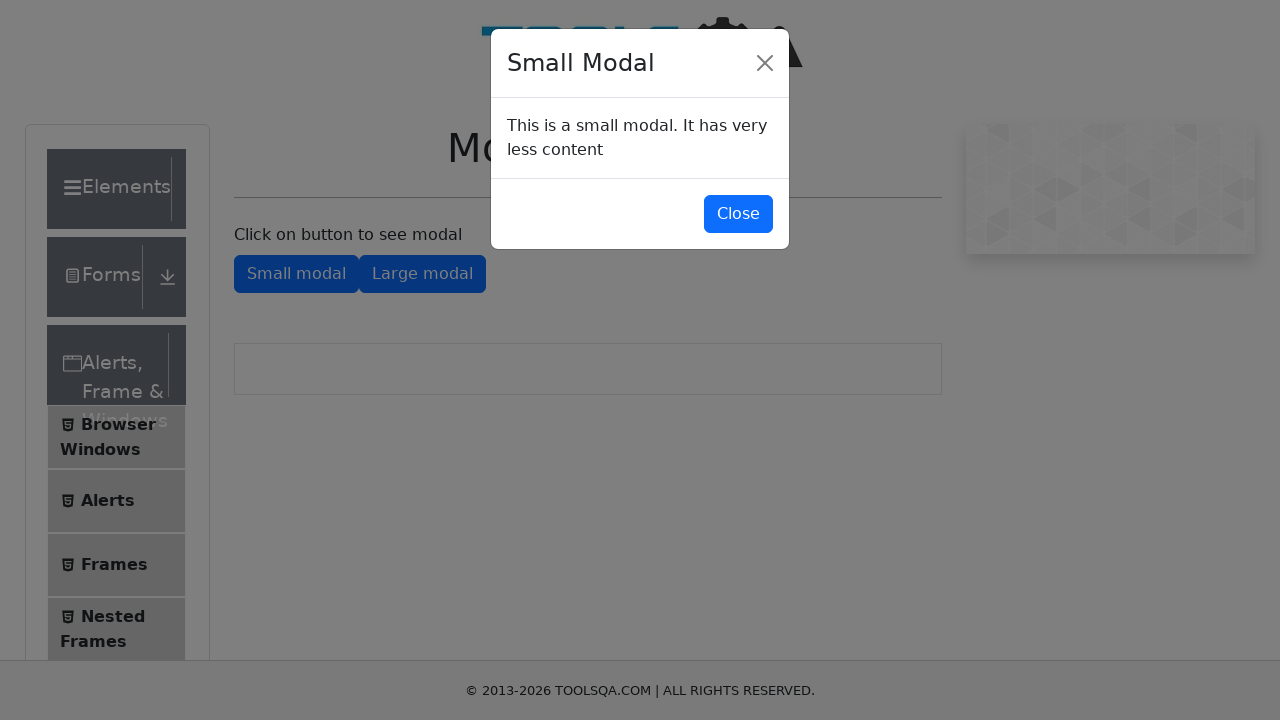

Verified small modal is visible
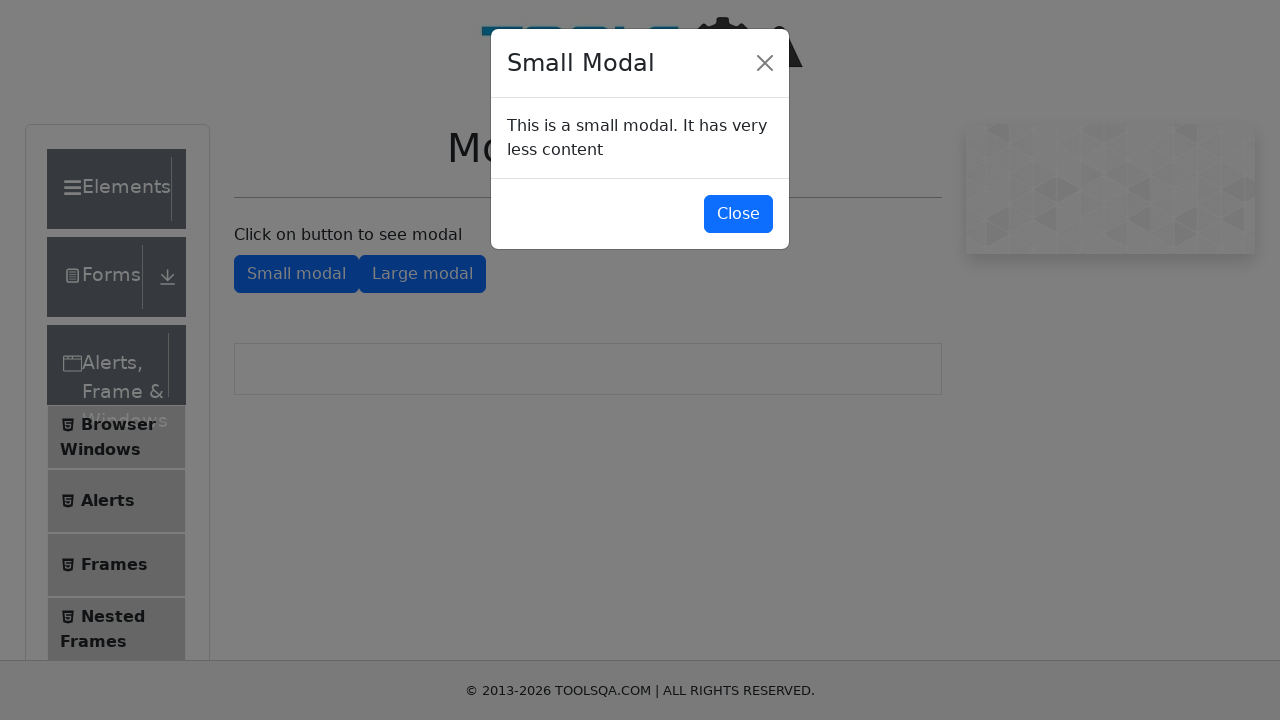

Verified modal header contains 'Small Modal' text
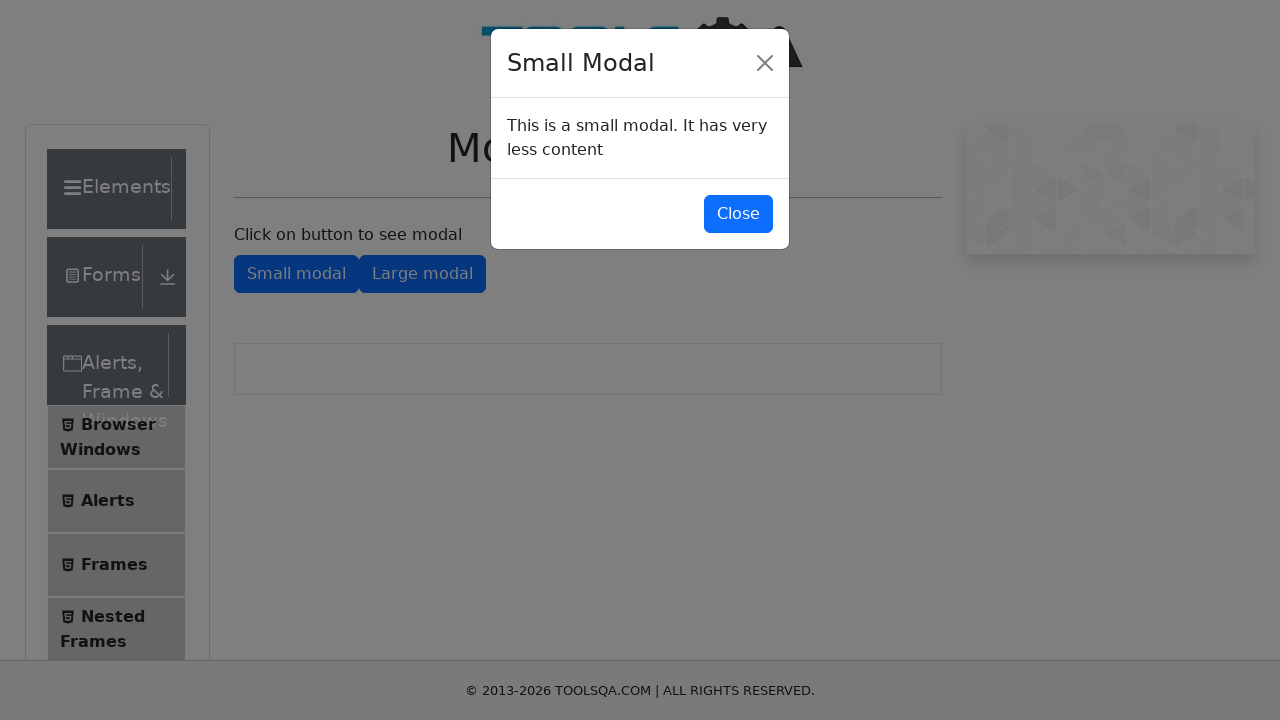

Verified modal body text is correct: 'This is a small modal. It has very less content'
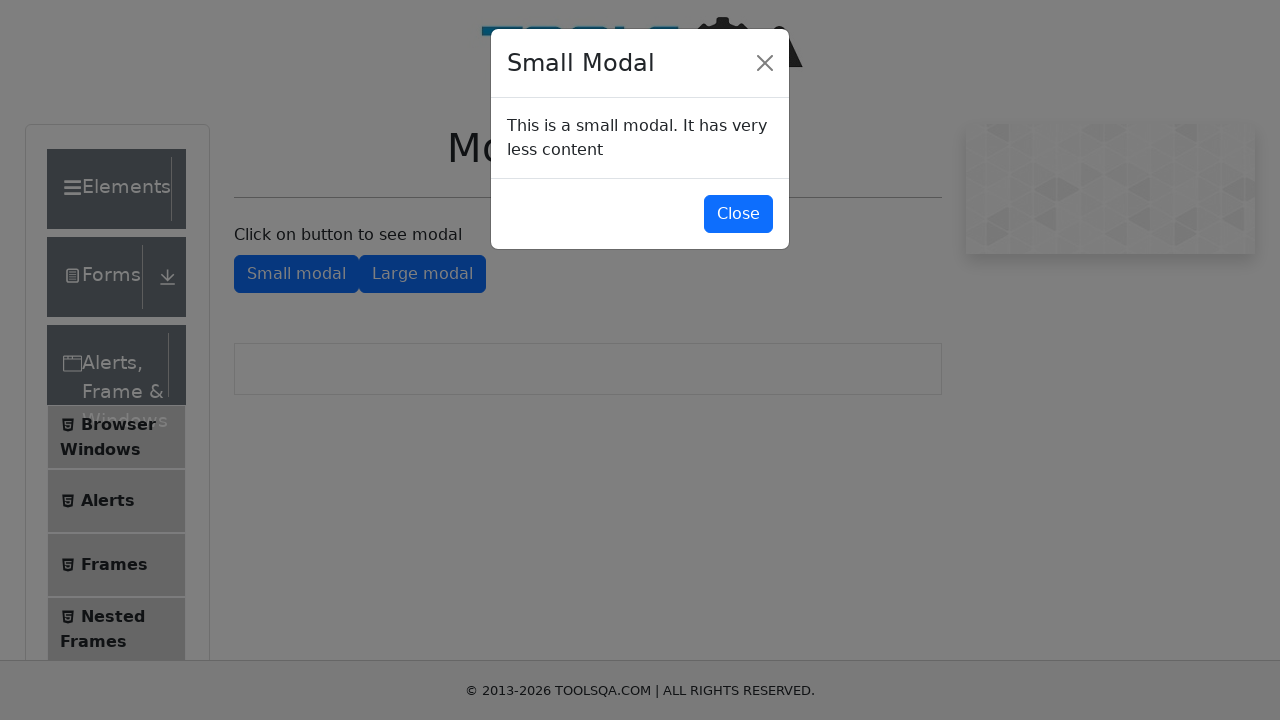

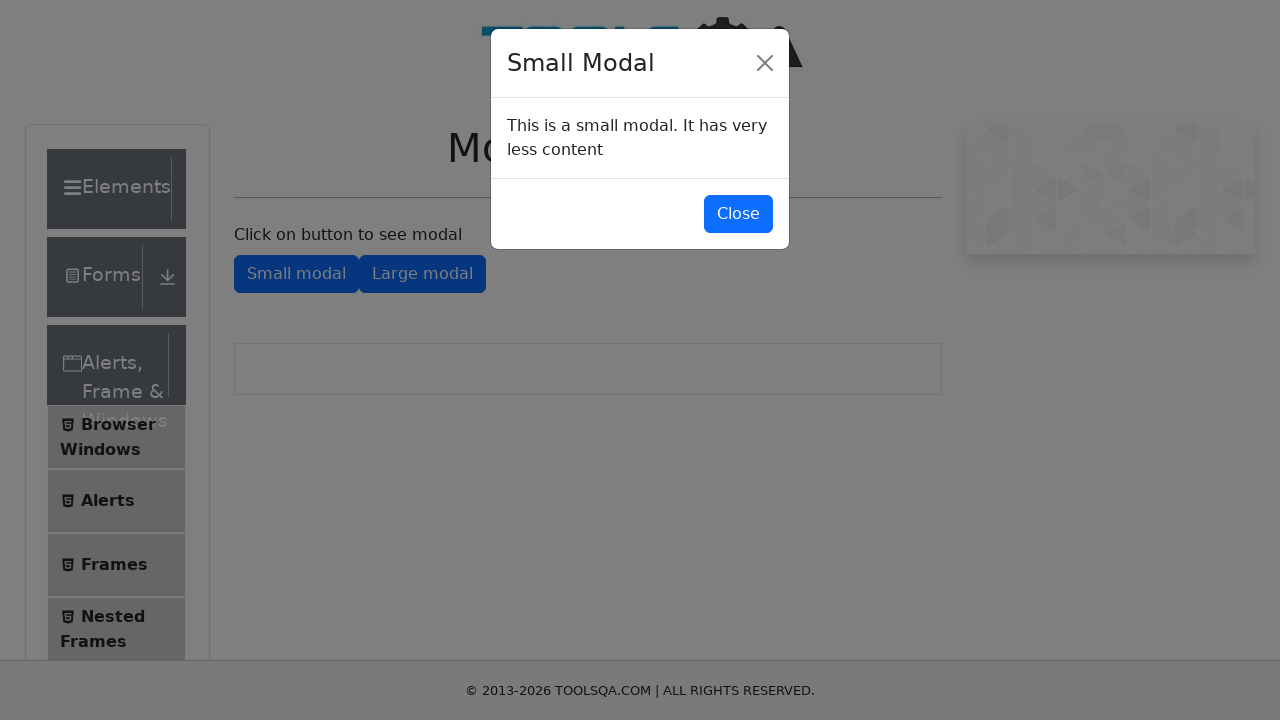